Tests various web elements on a demo page including text inputs, checkboxes, dropdowns, radio buttons, hover actions, and link clicking

Starting URL: https://seleniumbase.io/demo_page

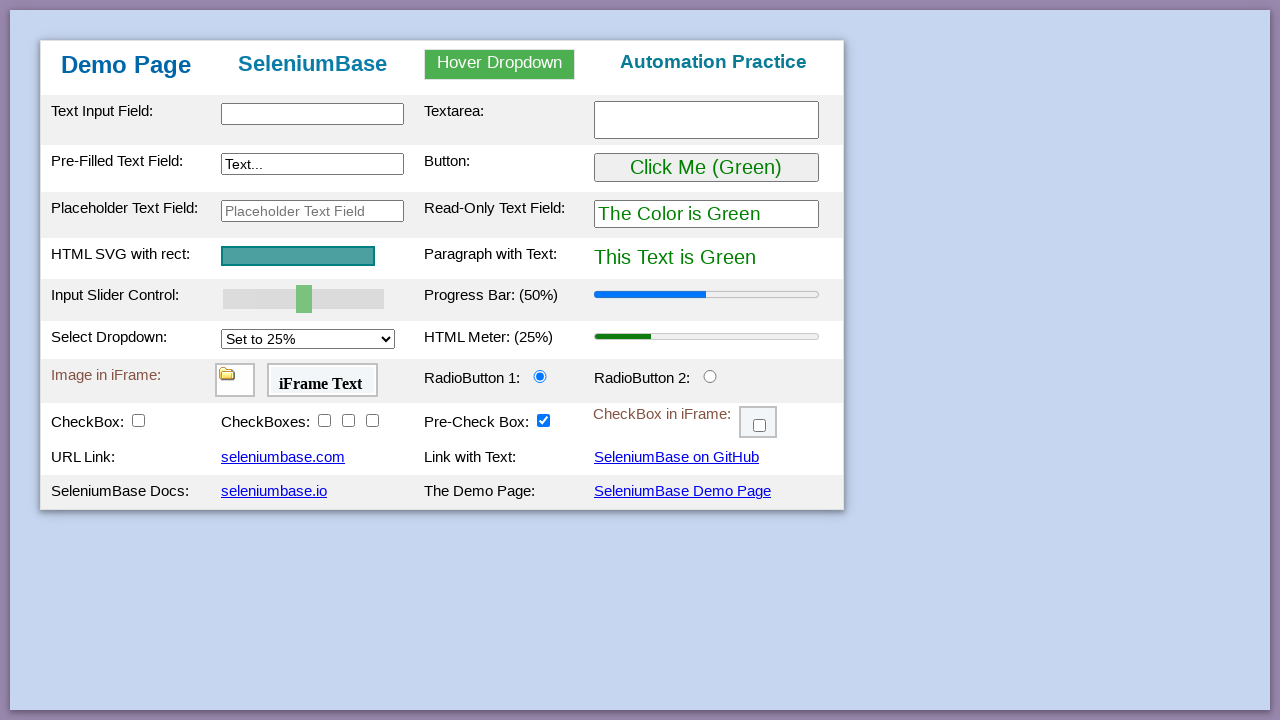

Filled text input field with 'RoboticQA Academy' on #myTextInput
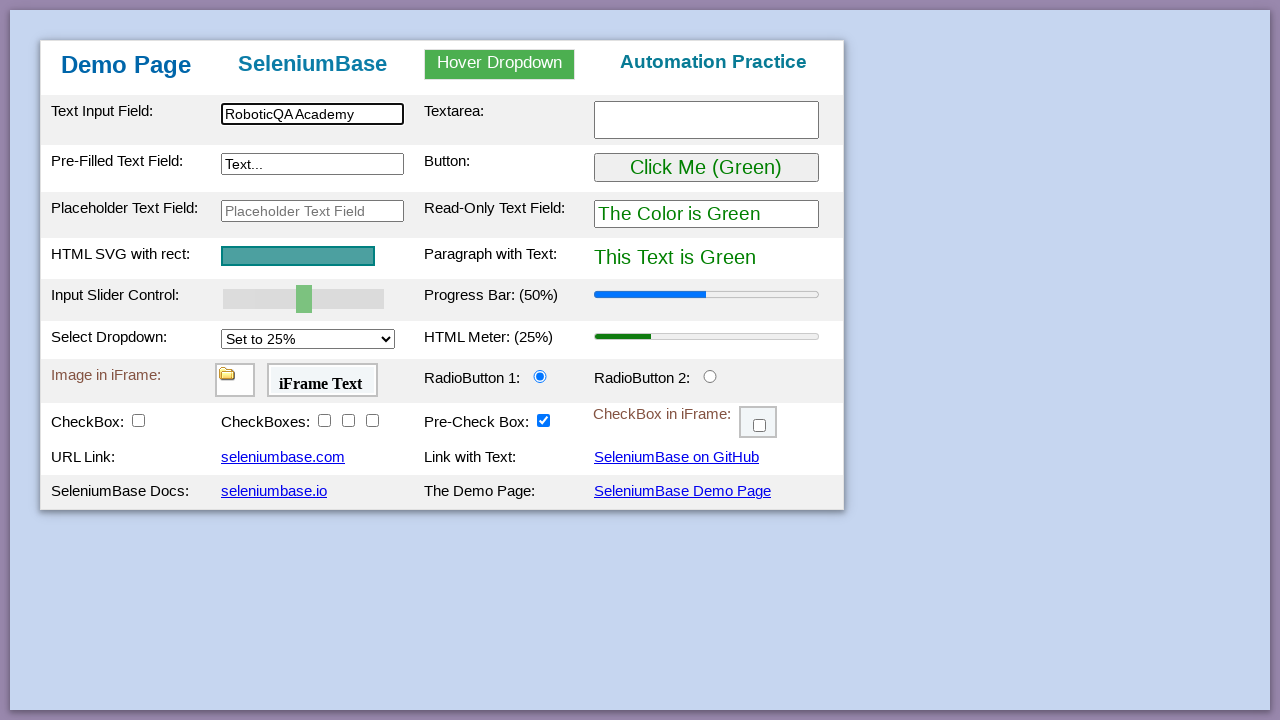

Filled textarea with 'Welcome to Playwright Session' on #myTextarea
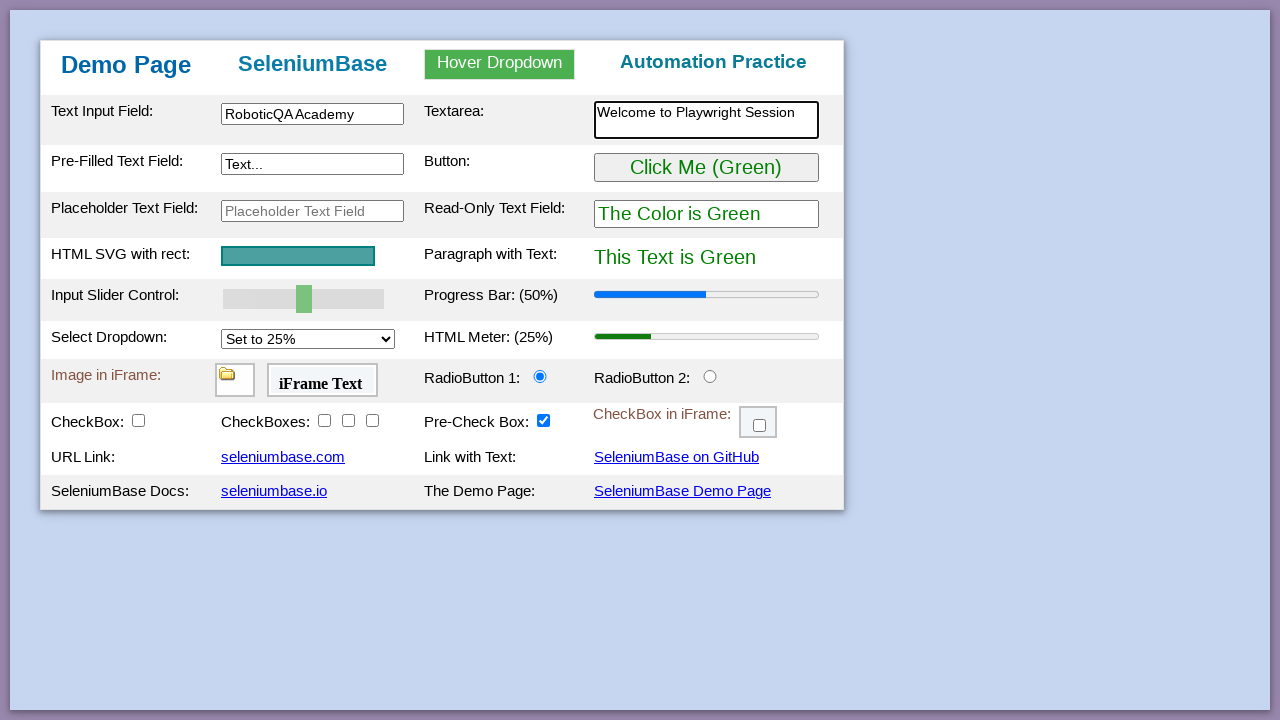

Clicked button element at (706, 168) on internal:role=button
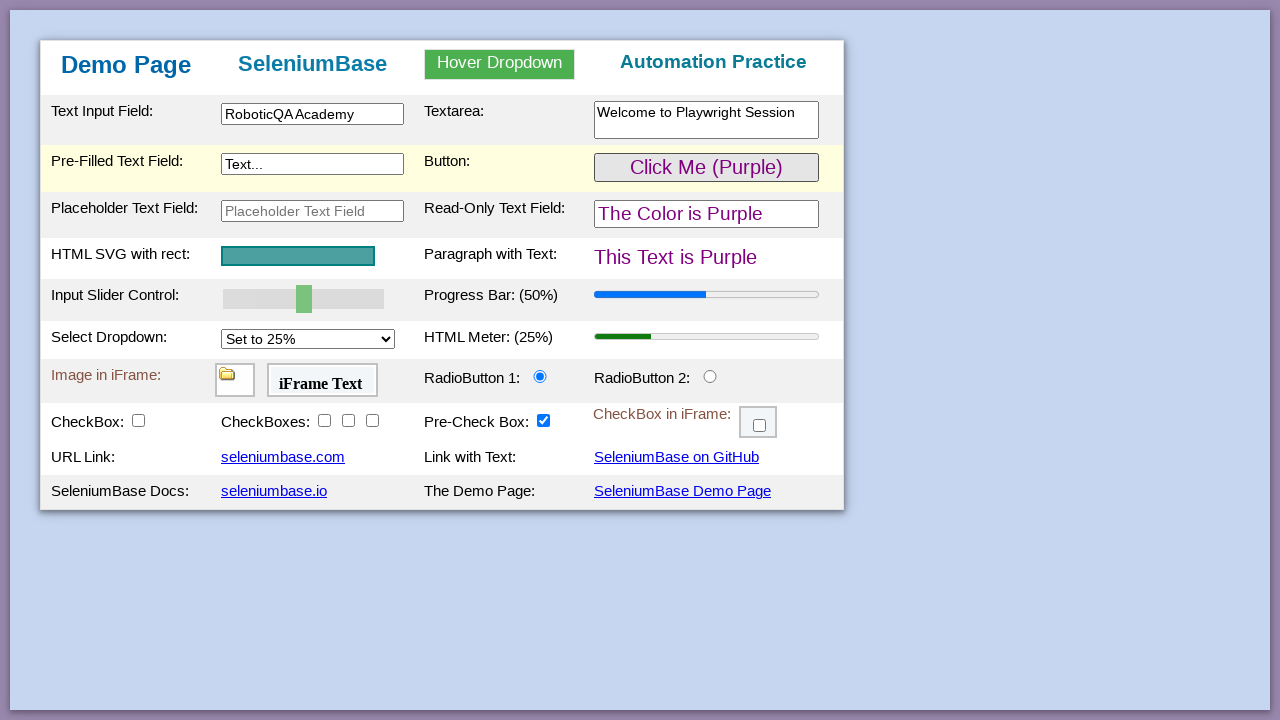

Cleared text input field on #myTextInput
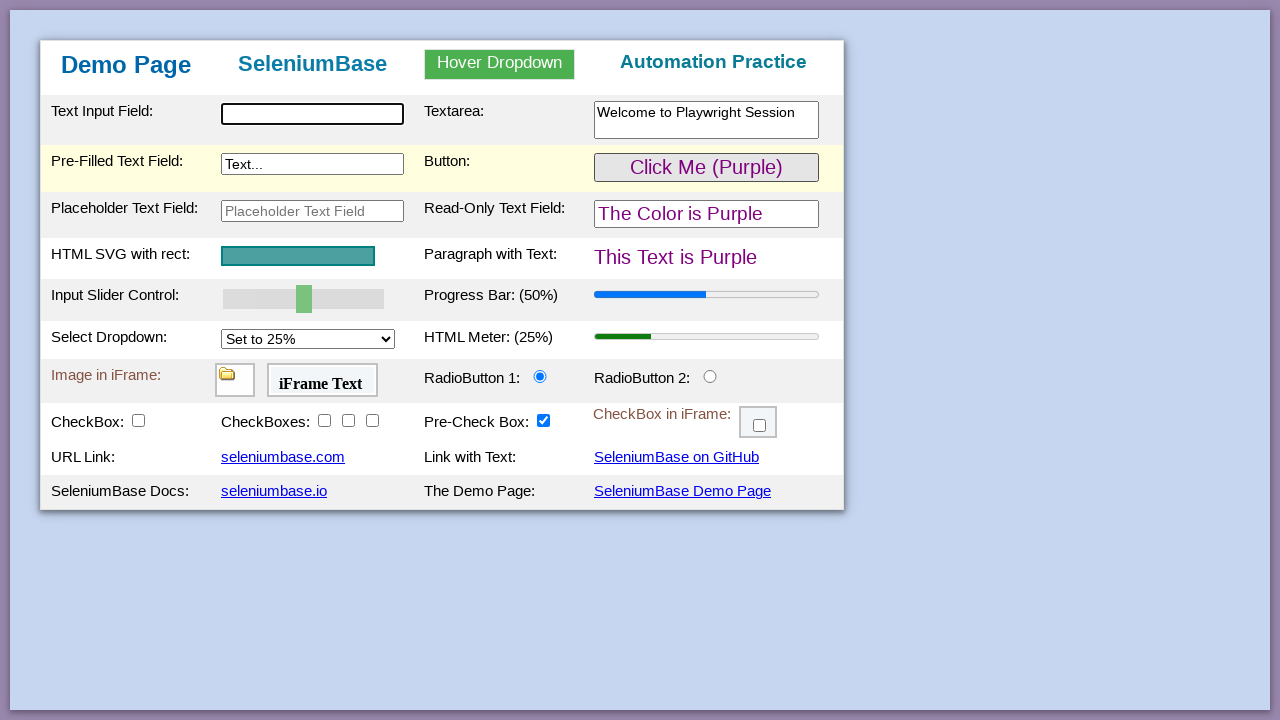

Checked checkbox 1 at (138, 420) on #checkBox1
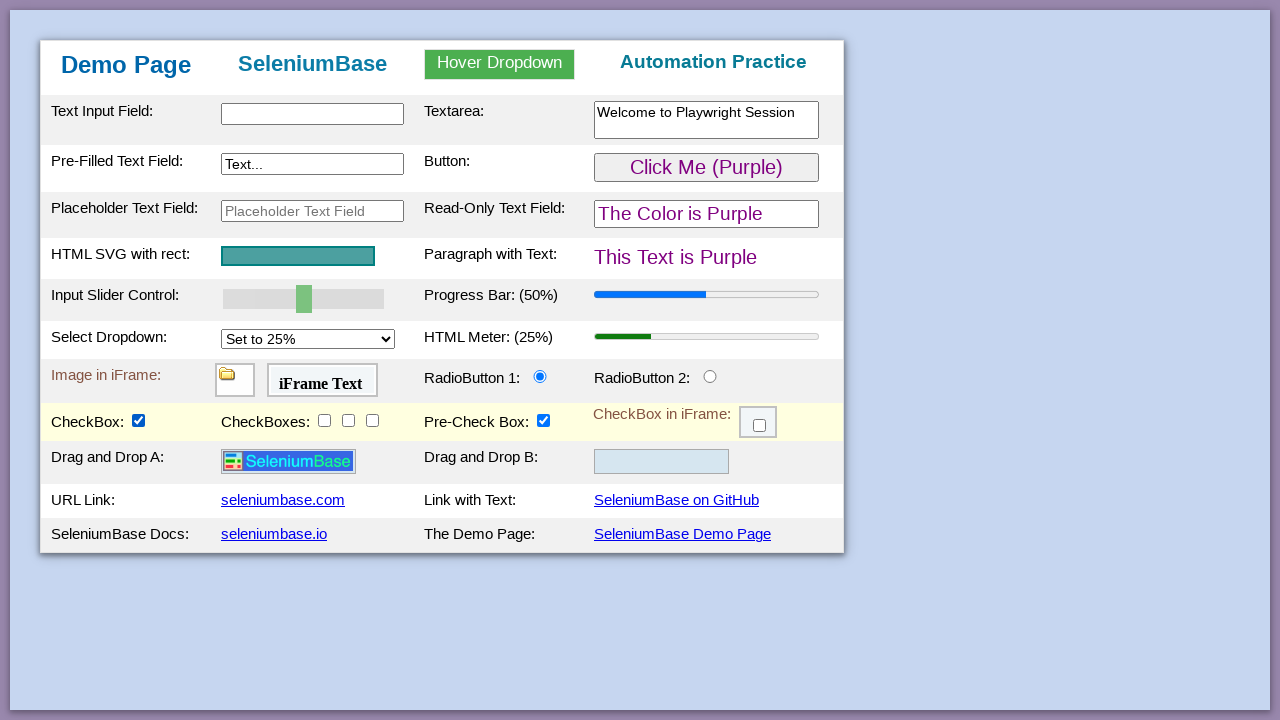

Unchecked checkbox 1 at (138, 420) on #checkBox1
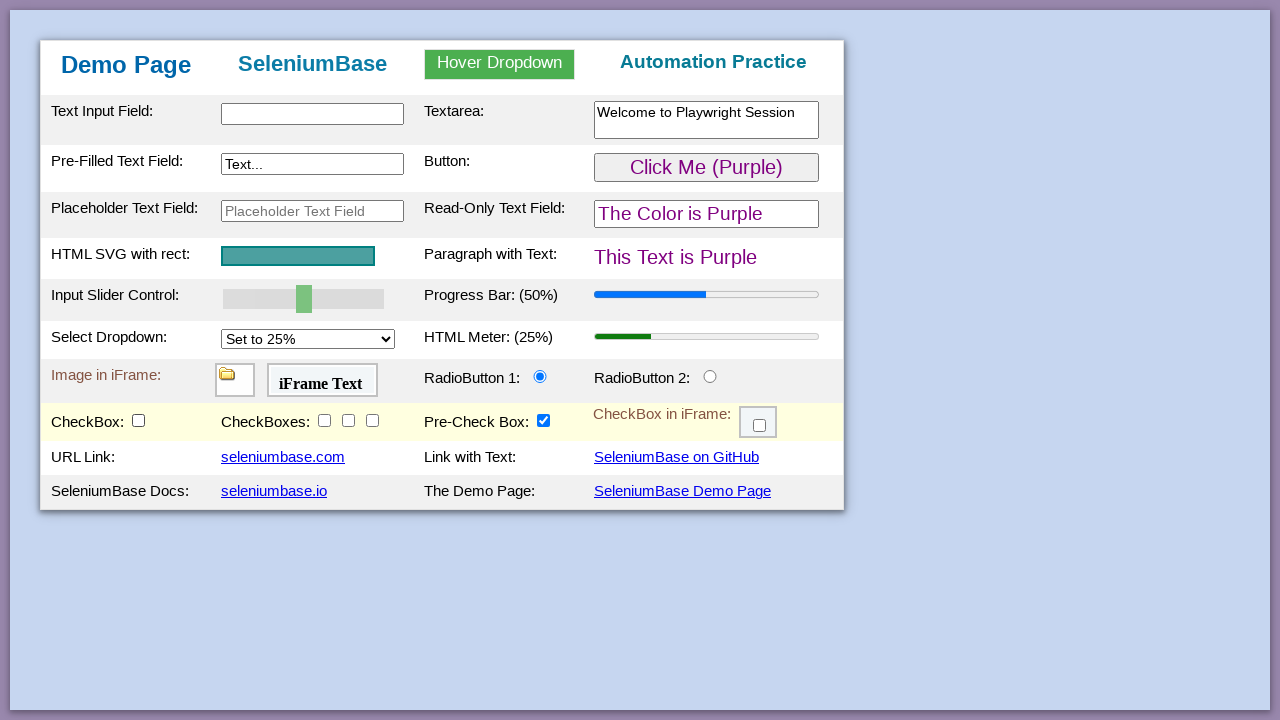

Selected 'Set to 100%' from dropdown on #mySelect
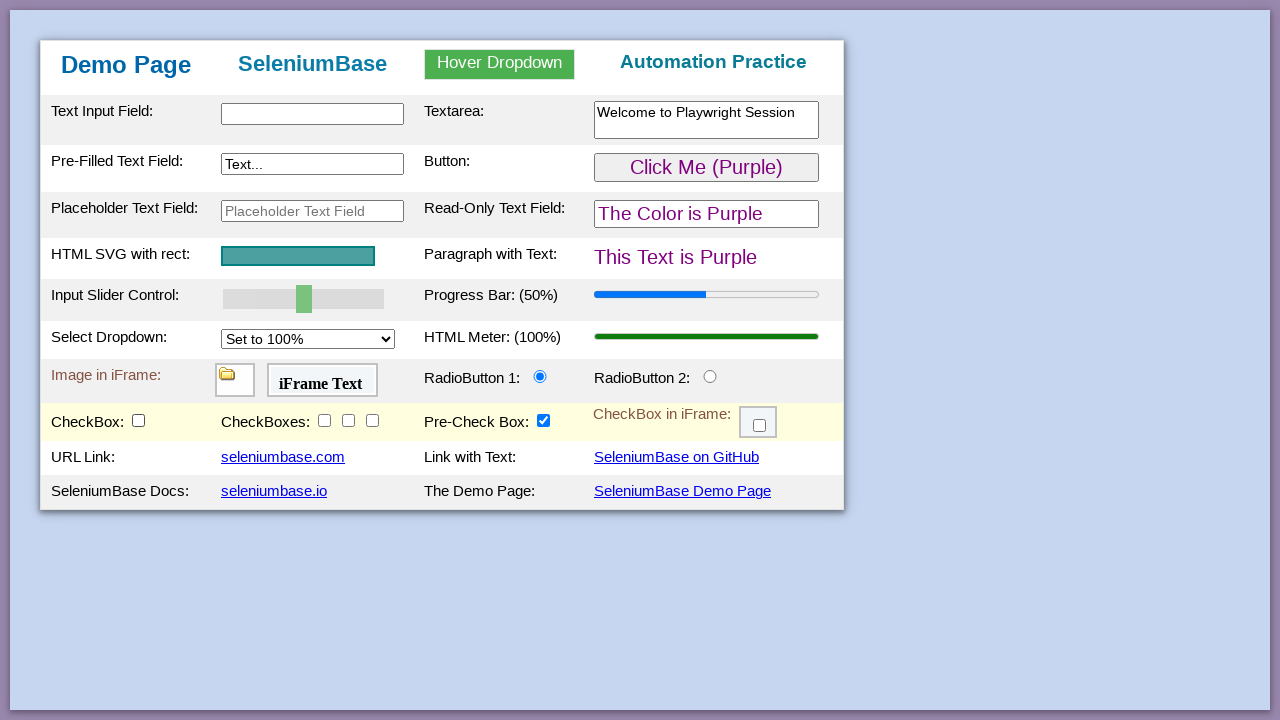

Clicked radio button 2 at (710, 376) on #radioButton2
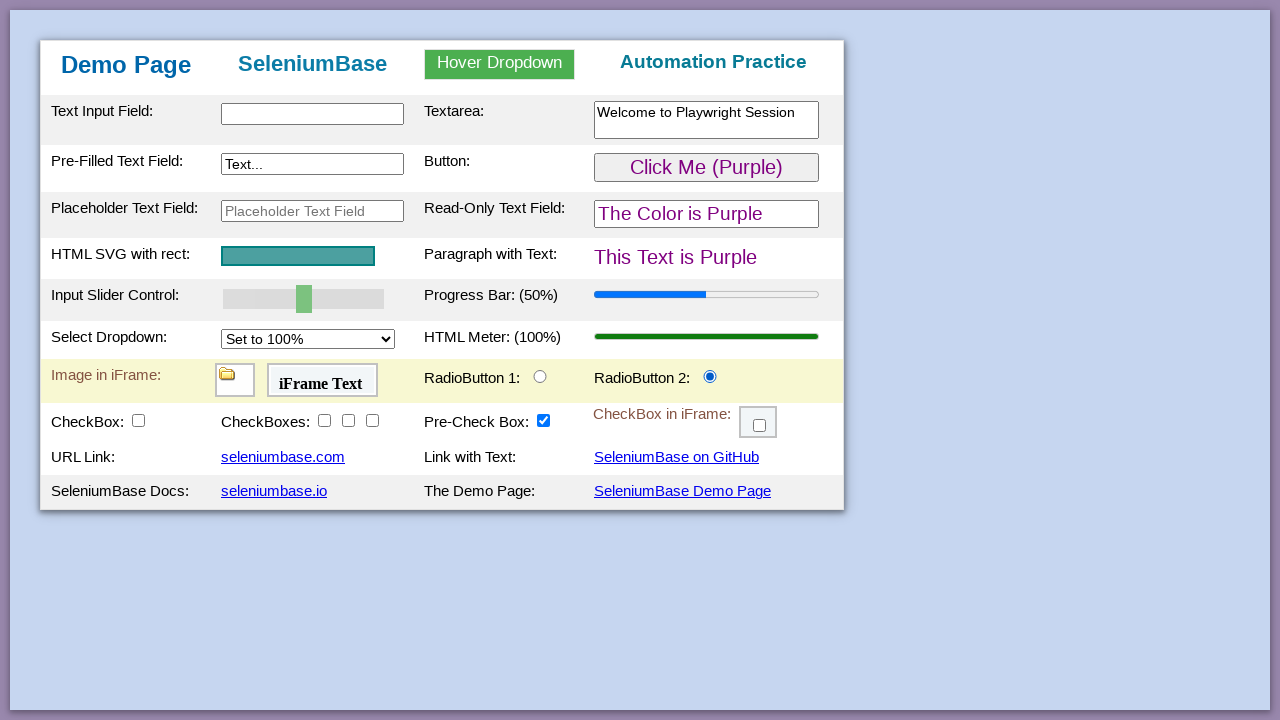

Hovered over dropdown element at (500, 64) on #myDropdown
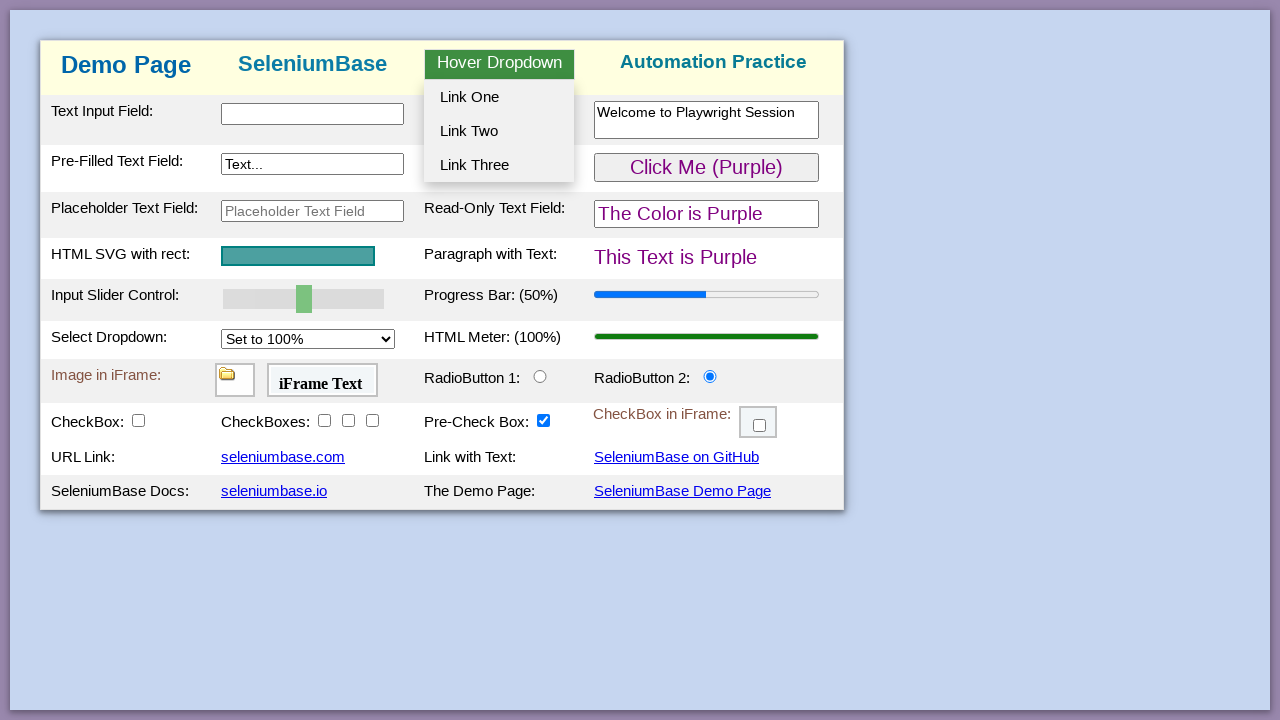

Clicked on 'seleniumbase.com' link at (283, 457) on internal:text="seleniumbase.com"i
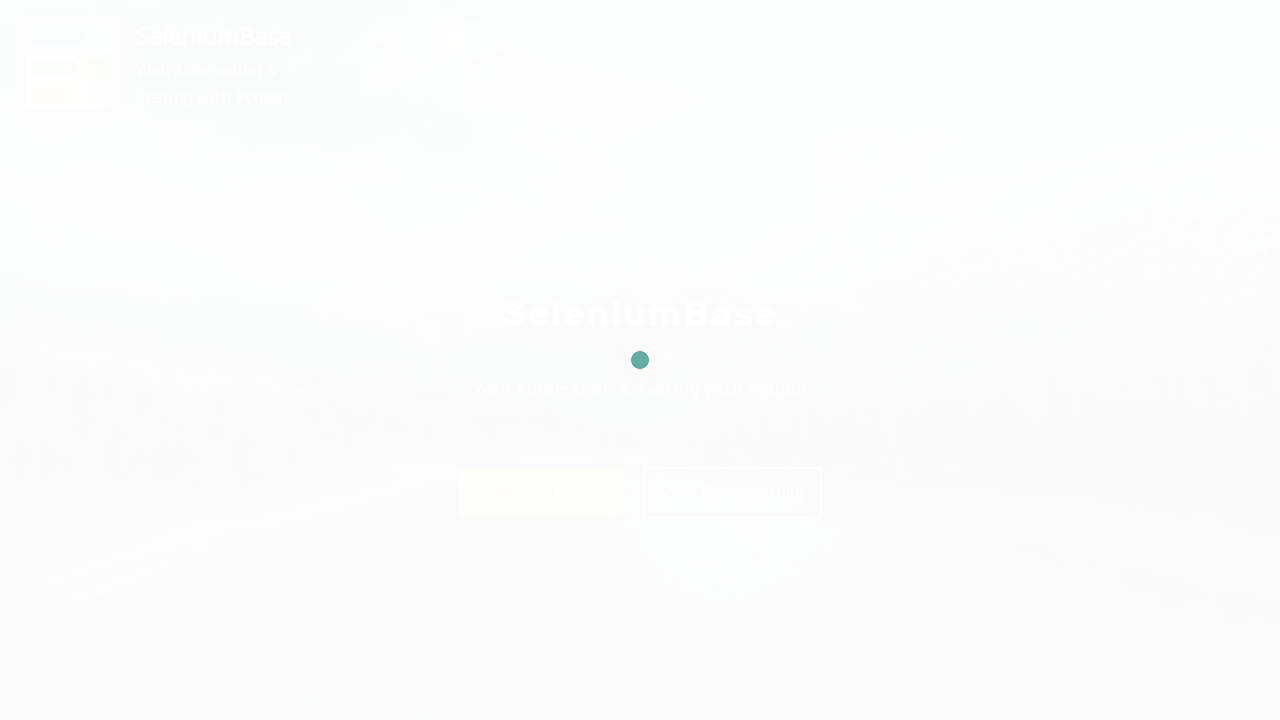

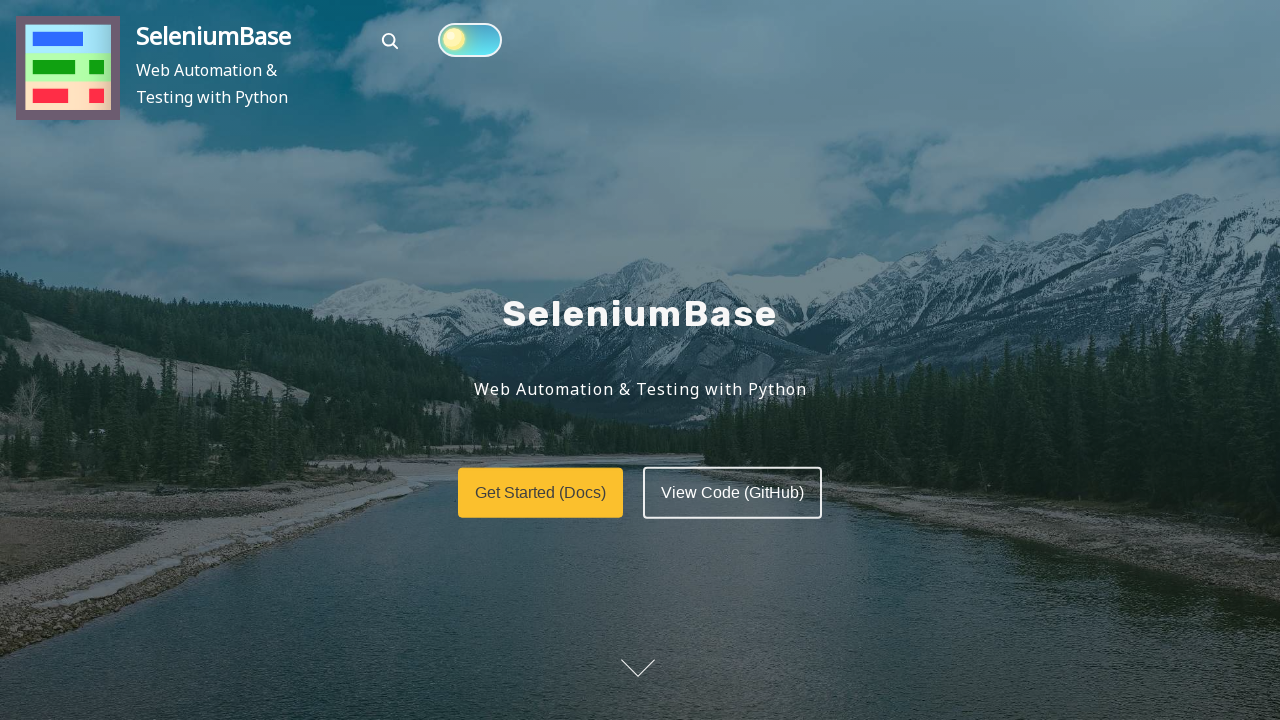